Tests a practice automation form by filling in personal details (first name, last name, email, date of birth, mobile number), checking an agreement checkbox, and submitting the form.

Starting URL: https://app.cloudqa.io/home/AutomationPracticeForm

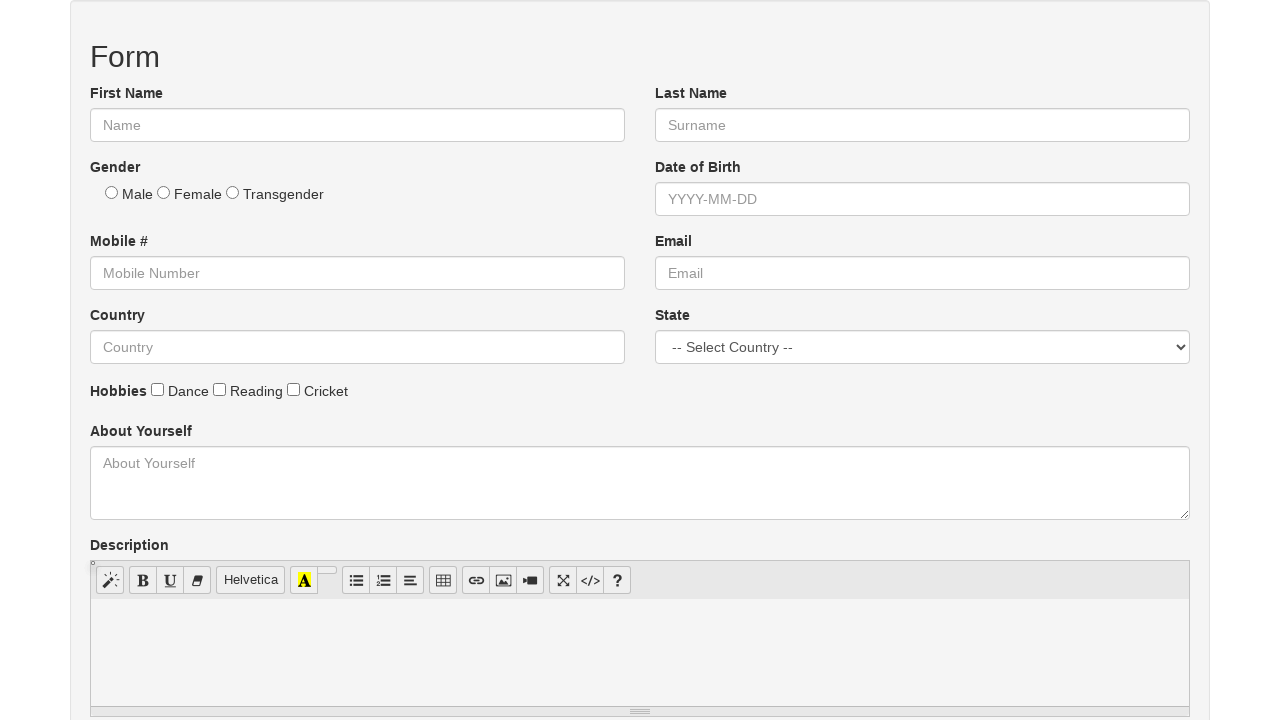

Waited for first name field to load
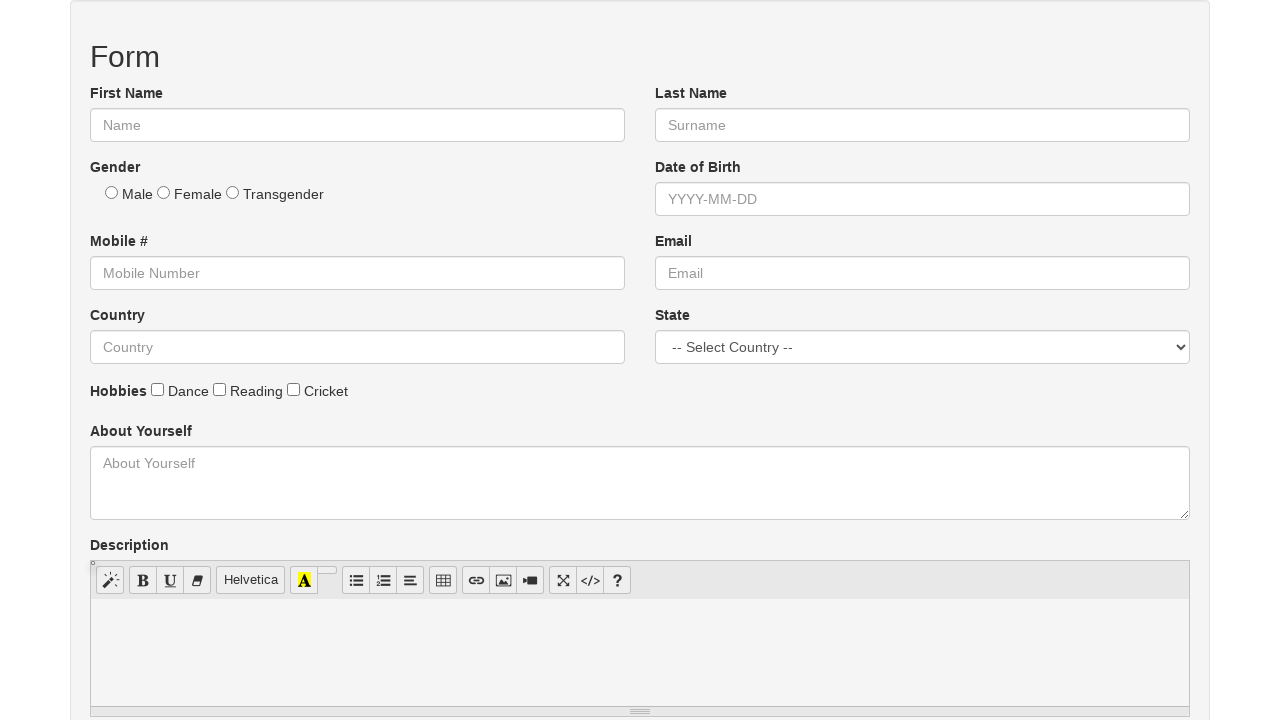

Filled first name field with 'Yash Raj' on input#fname
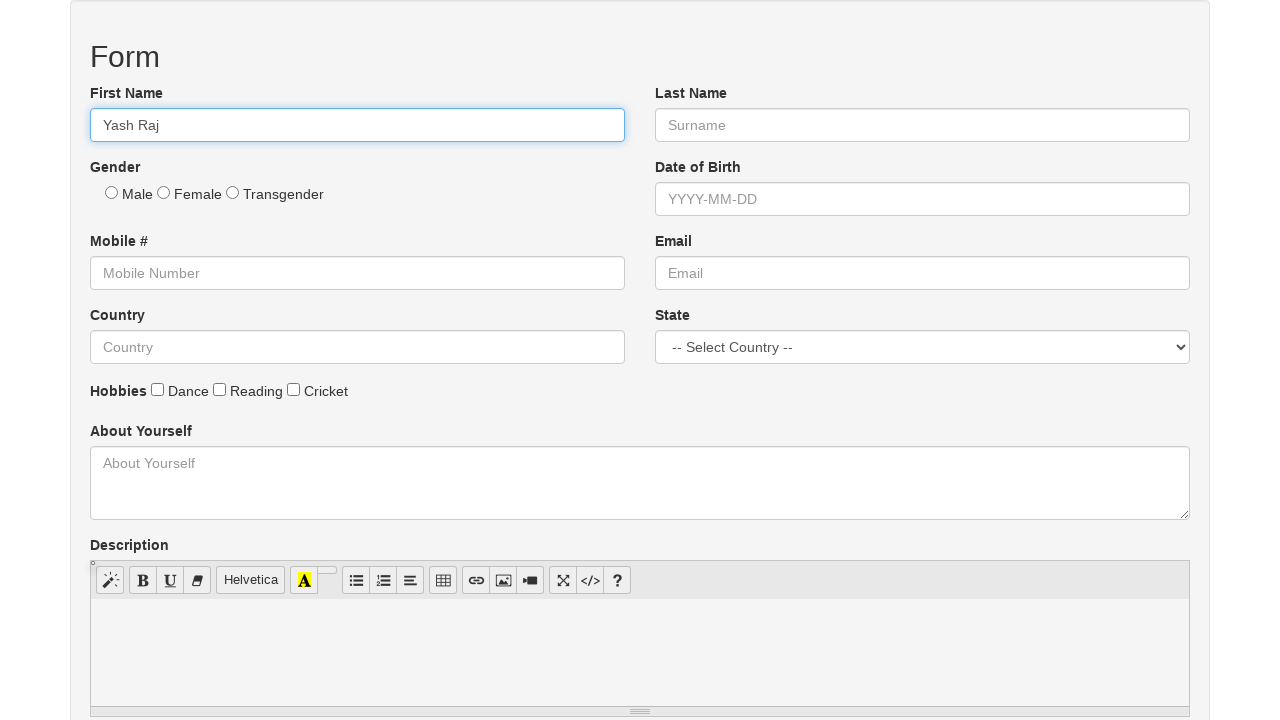

Filled last name field with 'Singh' on input#lname
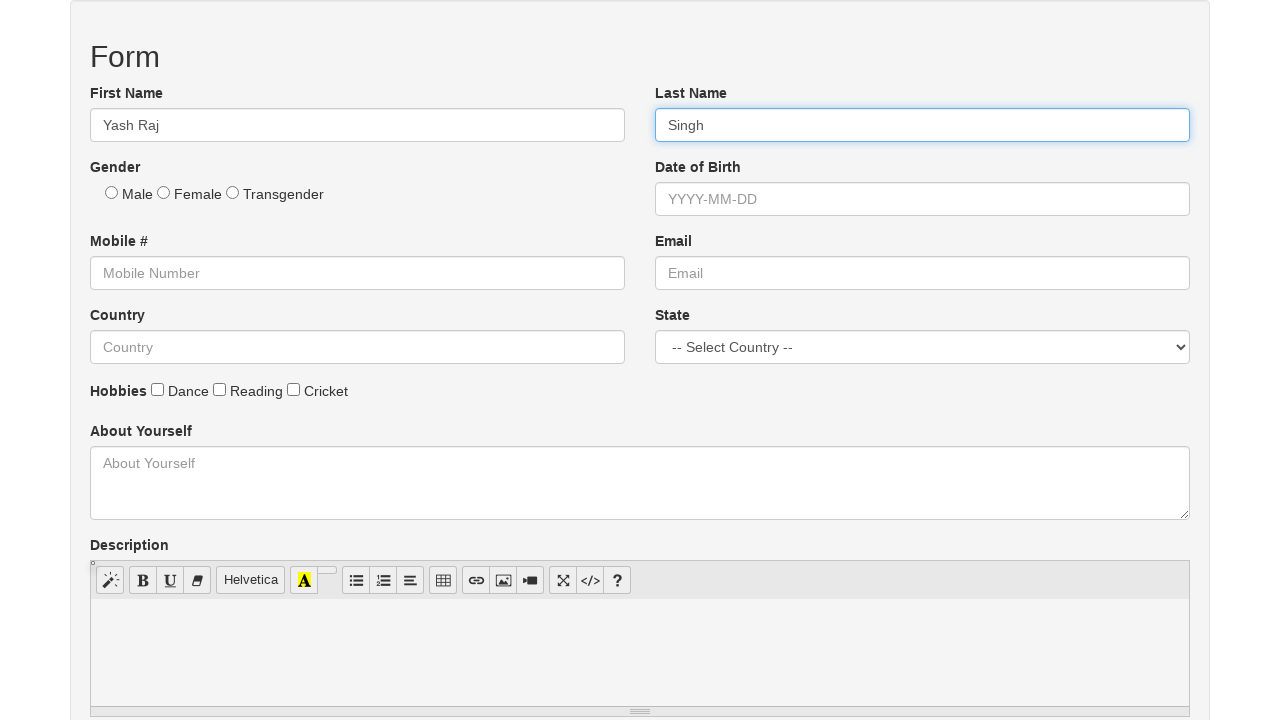

Filled email field with 'abc@gmail.com' on input#email
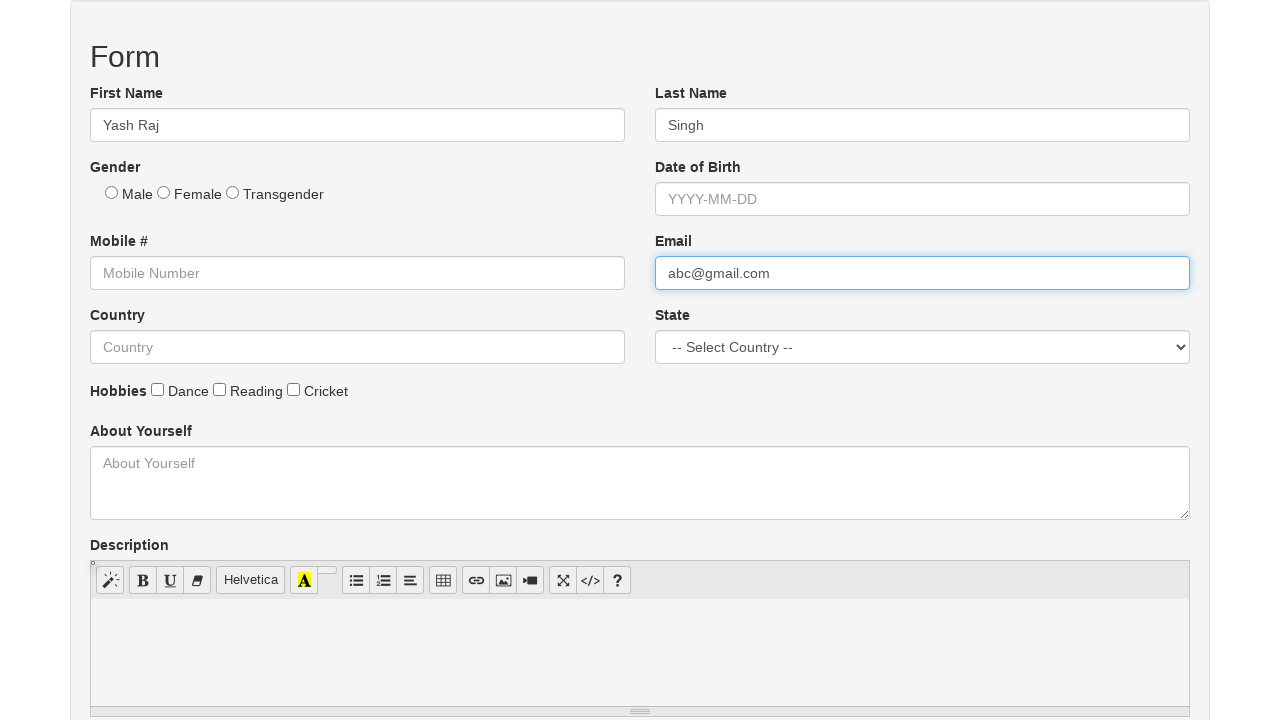

Filled date of birth field with '1990-01-01' on input#dob
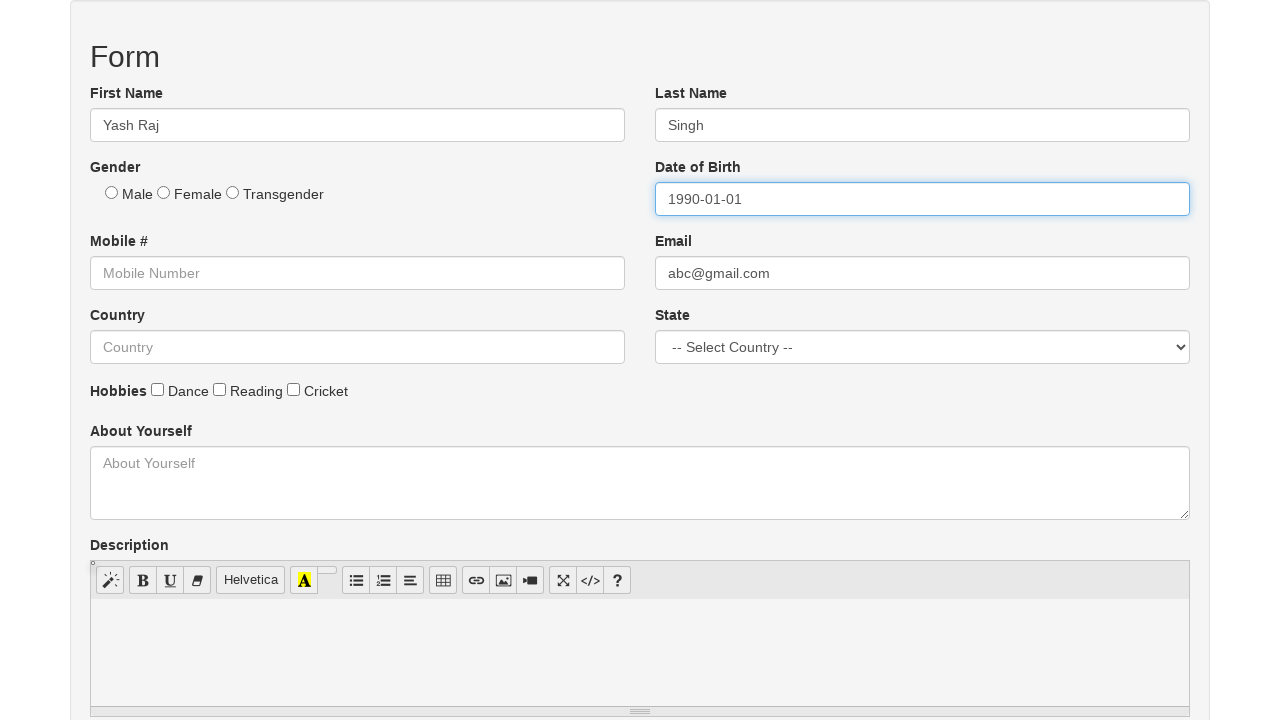

Filled mobile number field with '8081767472' on input#mobile
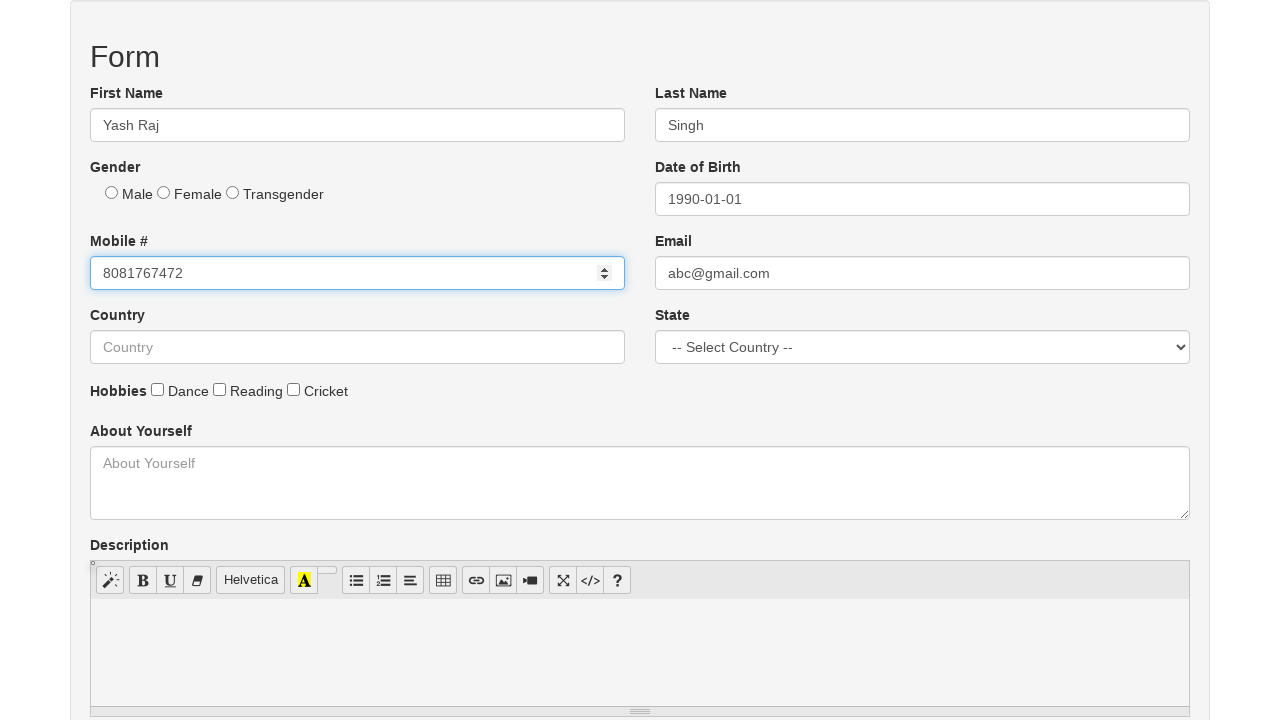

Waited for agreement checkbox to load
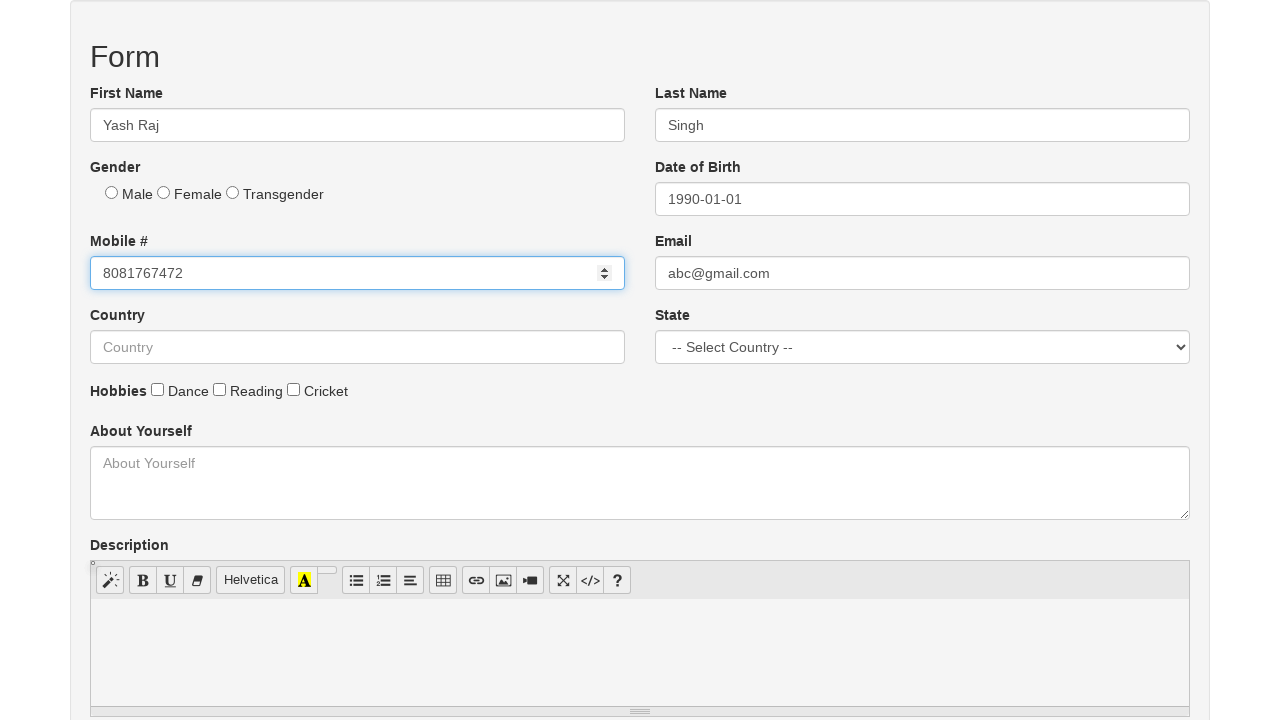

Checked the agreement checkbox at (96, 360) on input#Agree
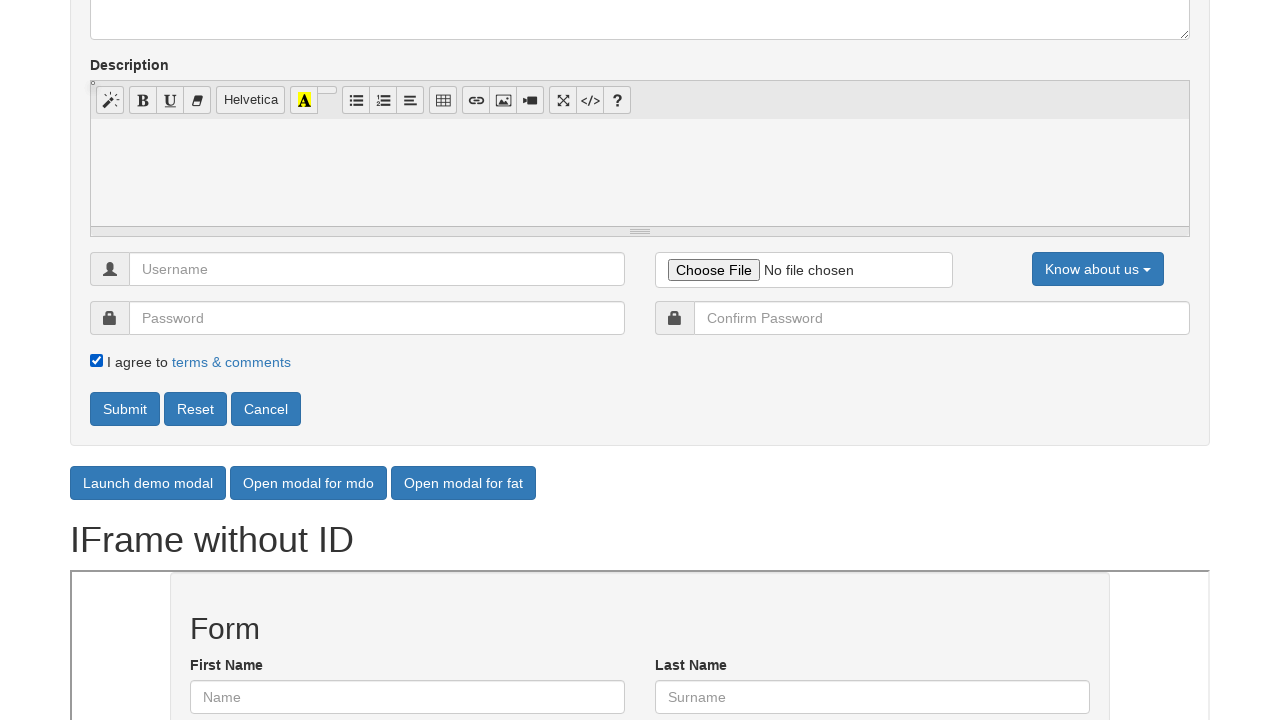

Waited for submit button to load
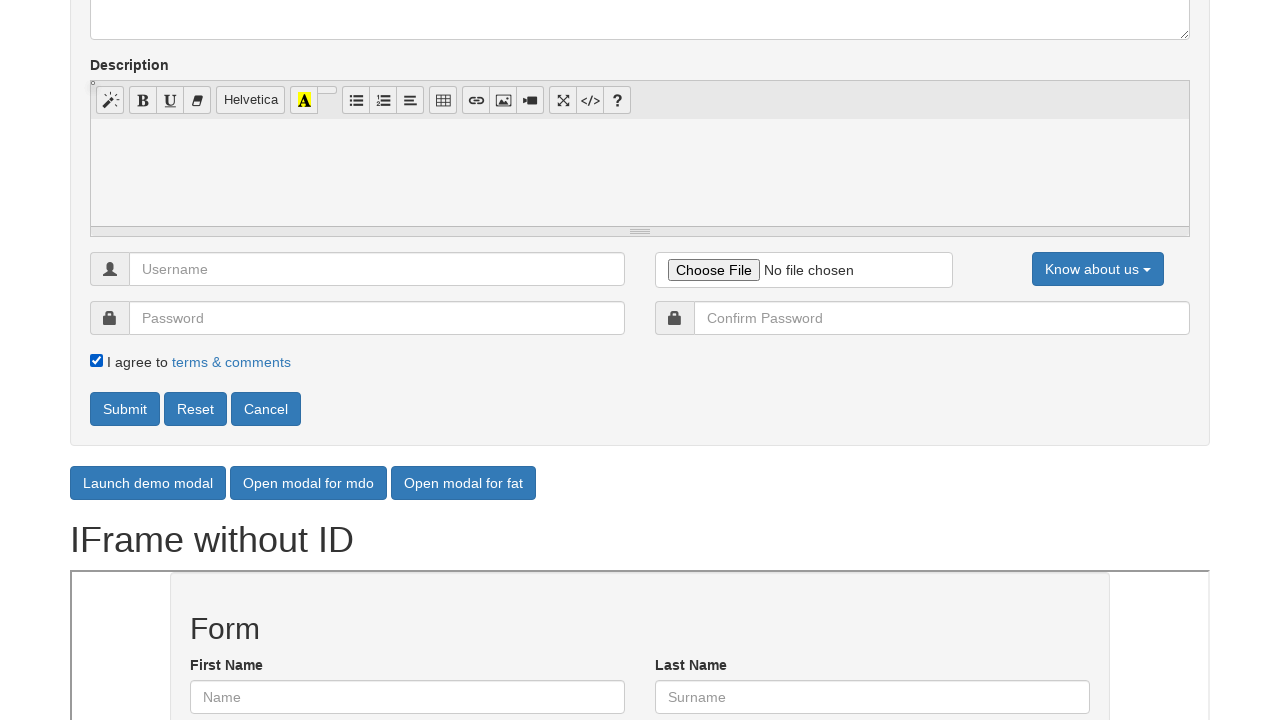

Clicked submit button to submit the form at (125, 409) on xpath=//button[contains(text(), 'Submit')]
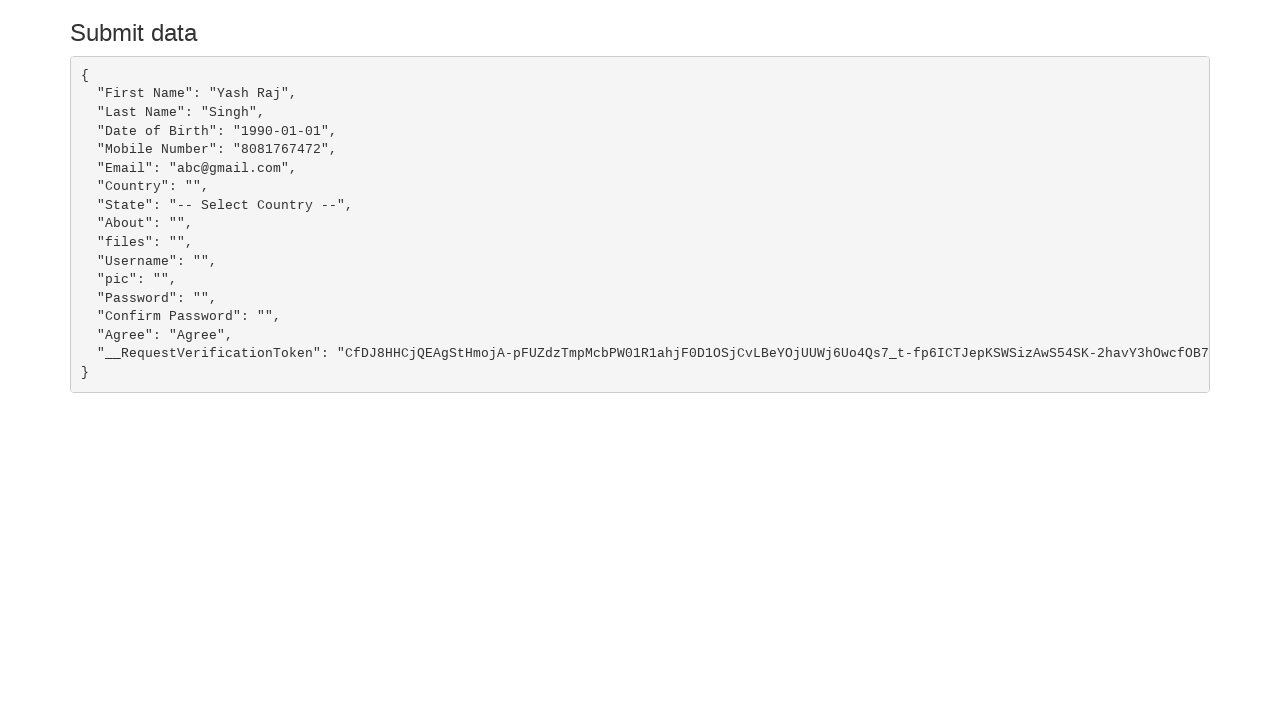

Form submission completed and output message appeared
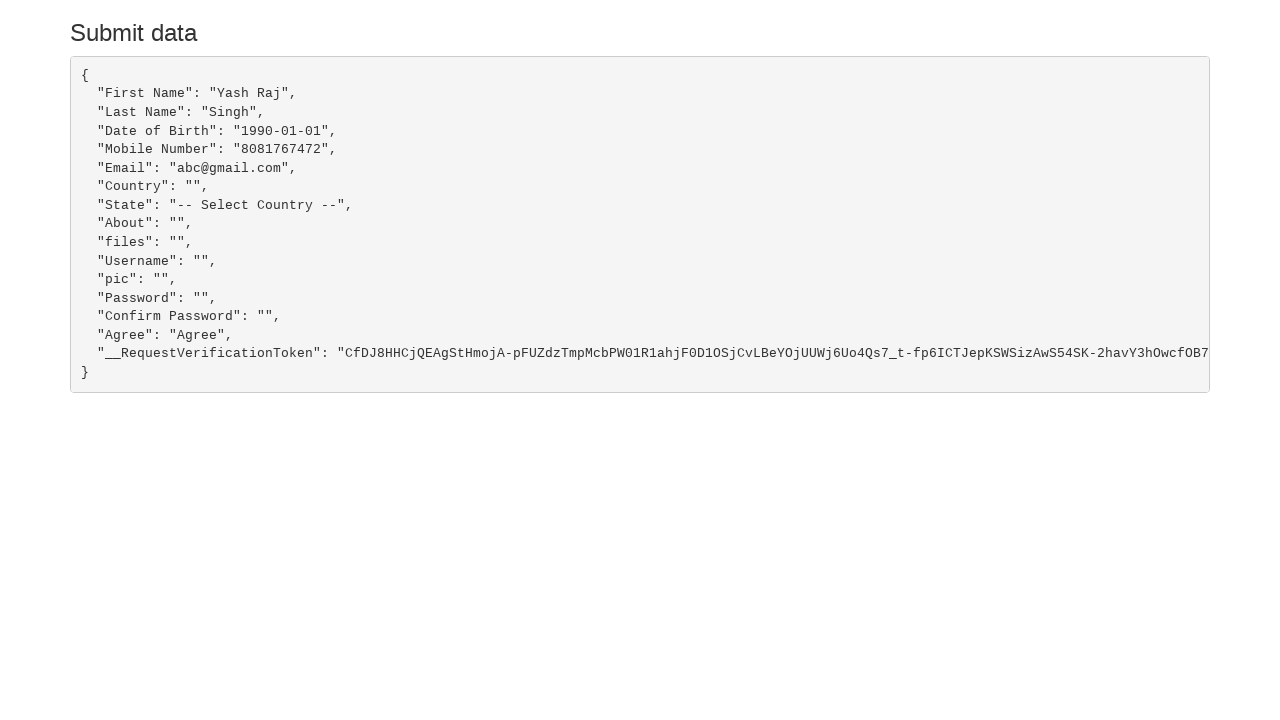

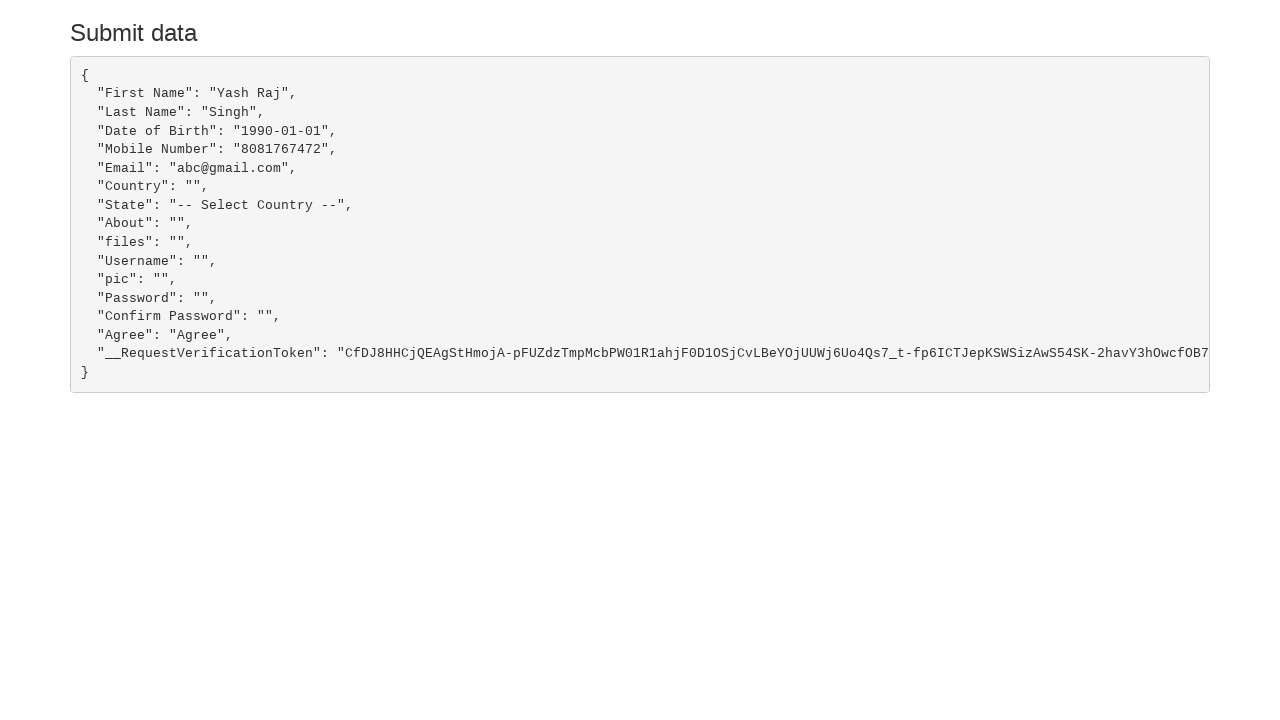